Tests browser window/tab switching functionality by clicking a button to open a new tab, switching to the new tab, and then switching back to the original window.

Starting URL: https://formy-project.herokuapp.com/switch-window

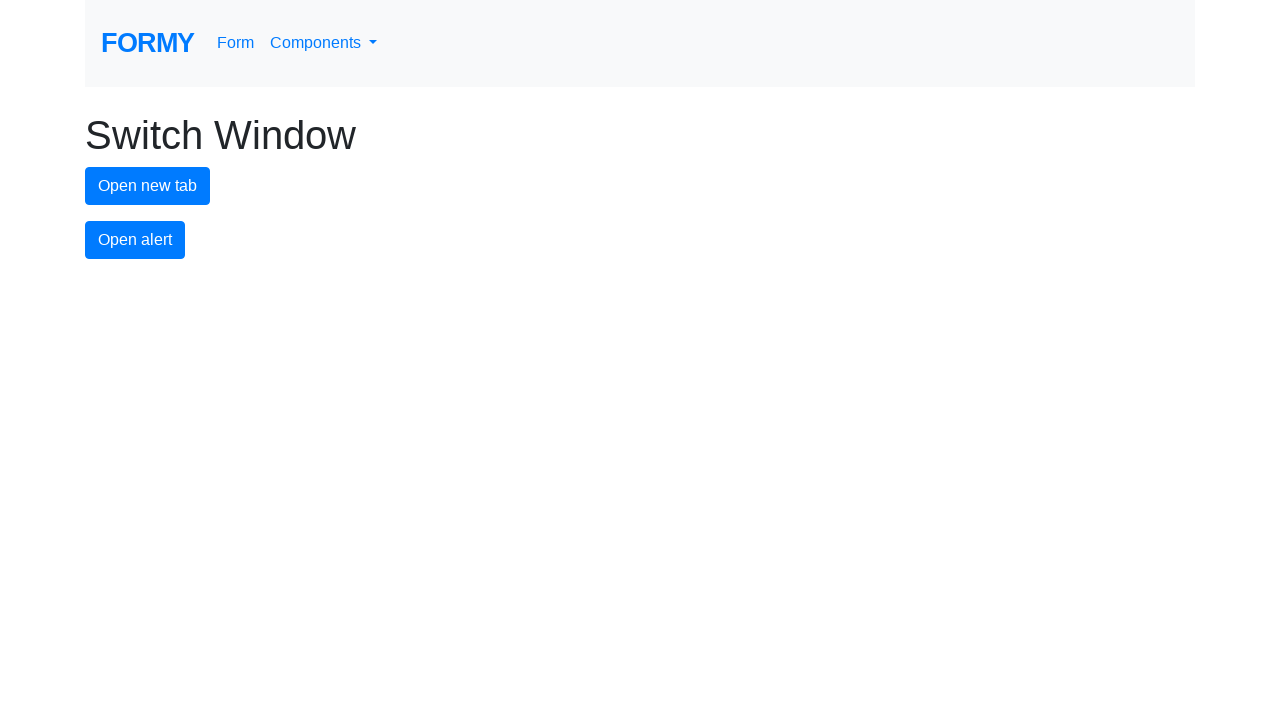

Clicked 'Open New Tab' button at (148, 186) on #new-tab-button
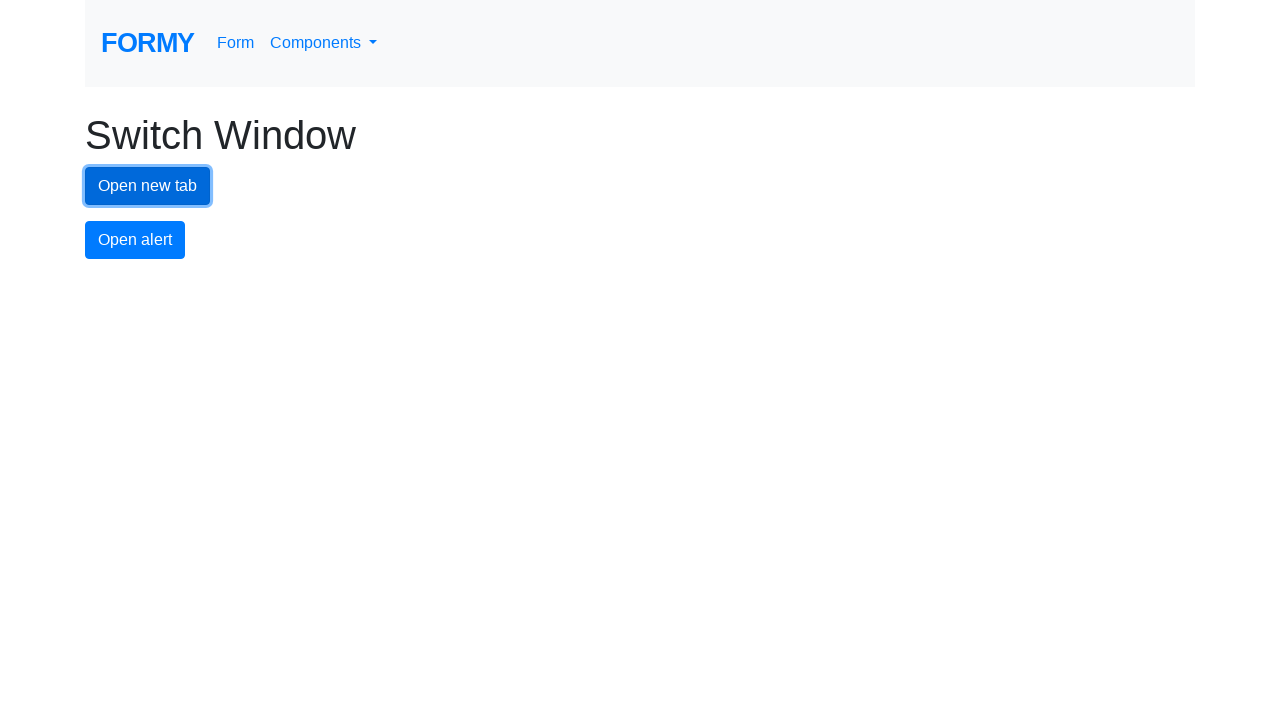

Waited for new tab to open
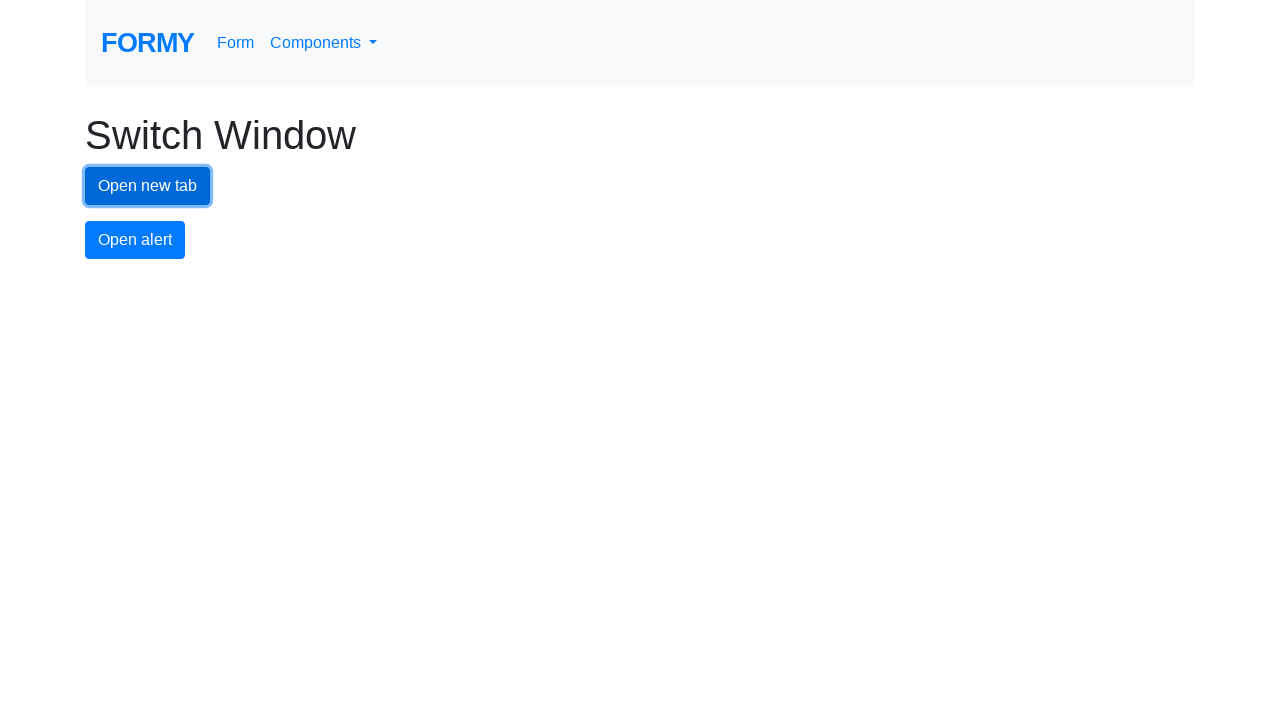

Retrieved all open pages/tabs from context
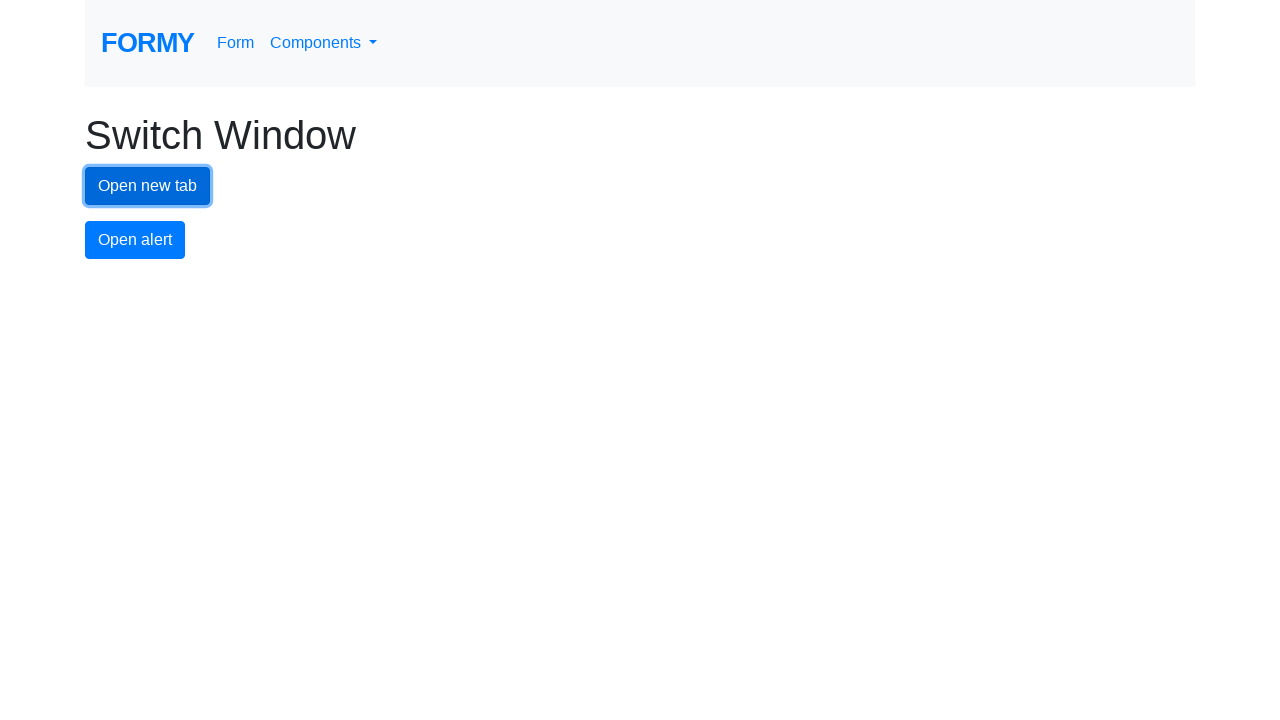

Switched to new tab
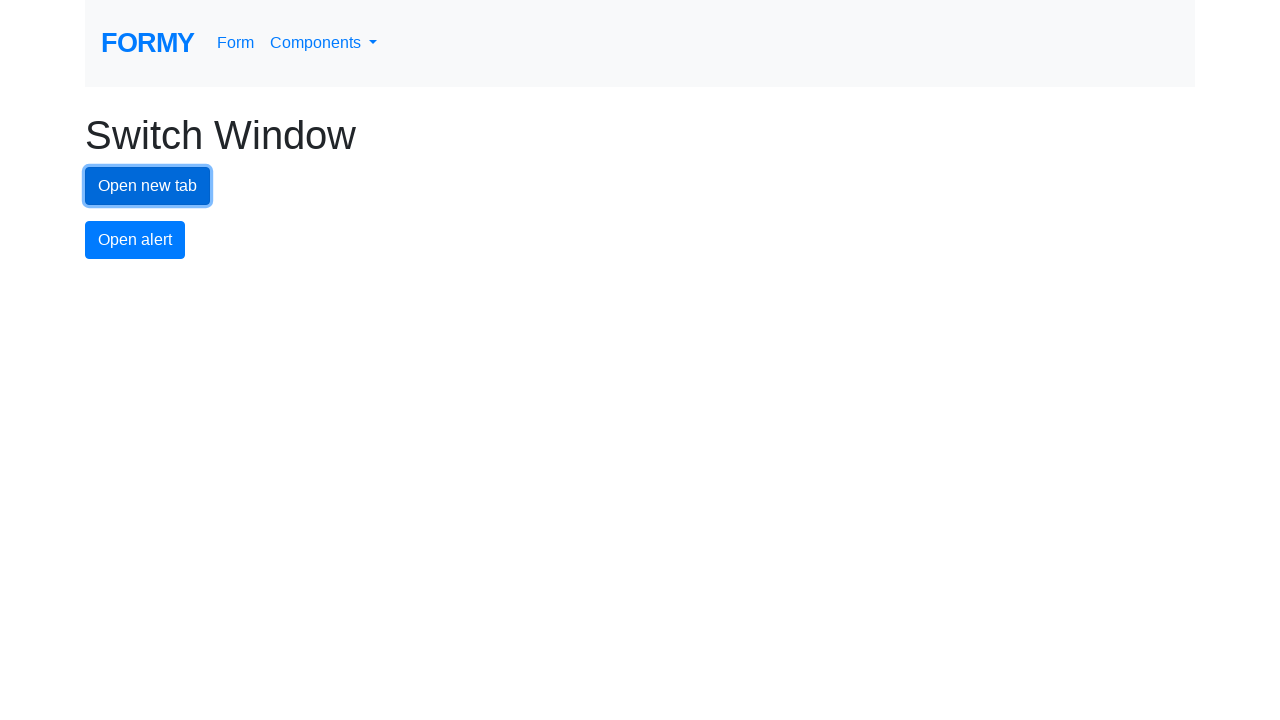

Switched back to original tab
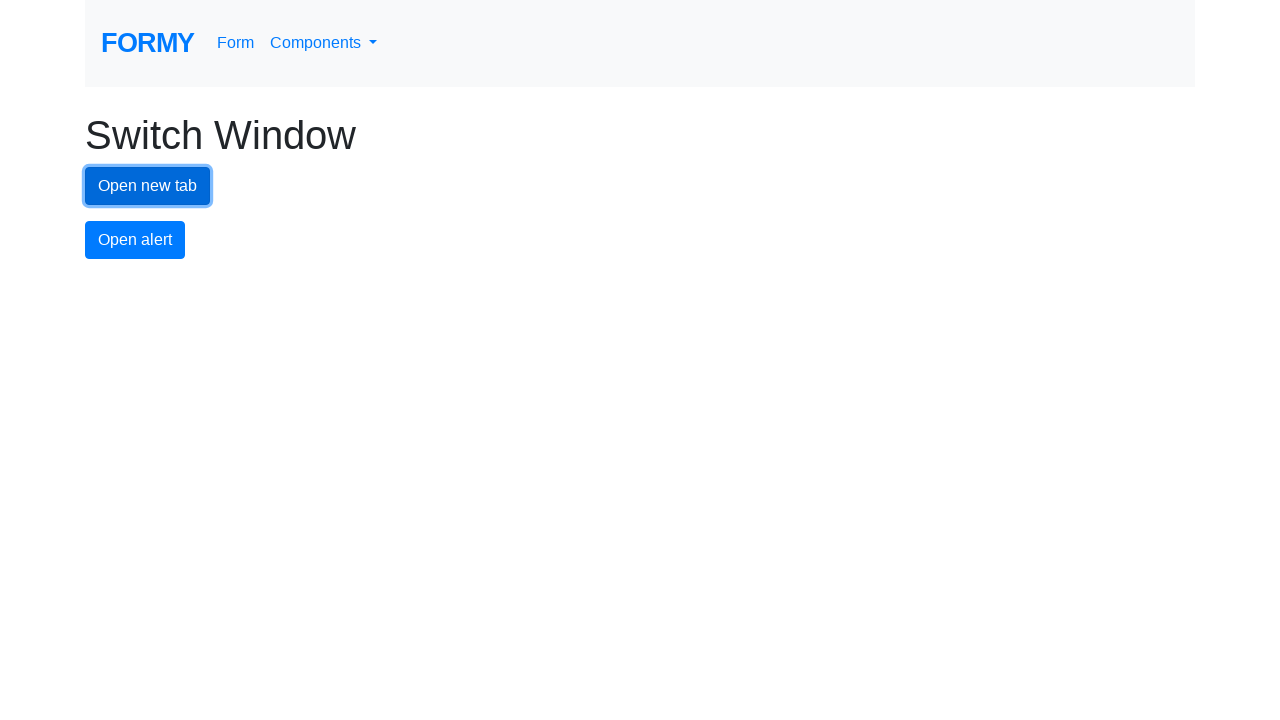

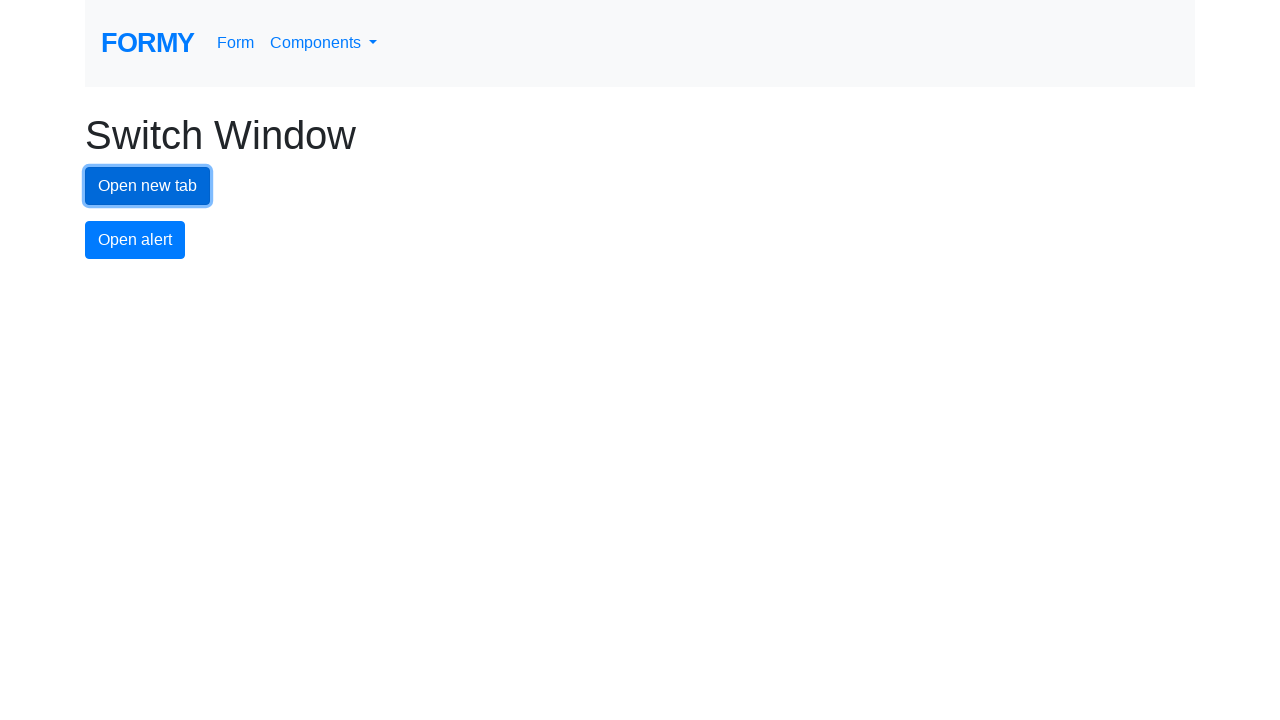